Tests navigation to the My Account page by clicking the "My Account" link in the navigation bar and verifying the page title contains the expected text.

Starting URL: https://alchemy.hguy.co/lms

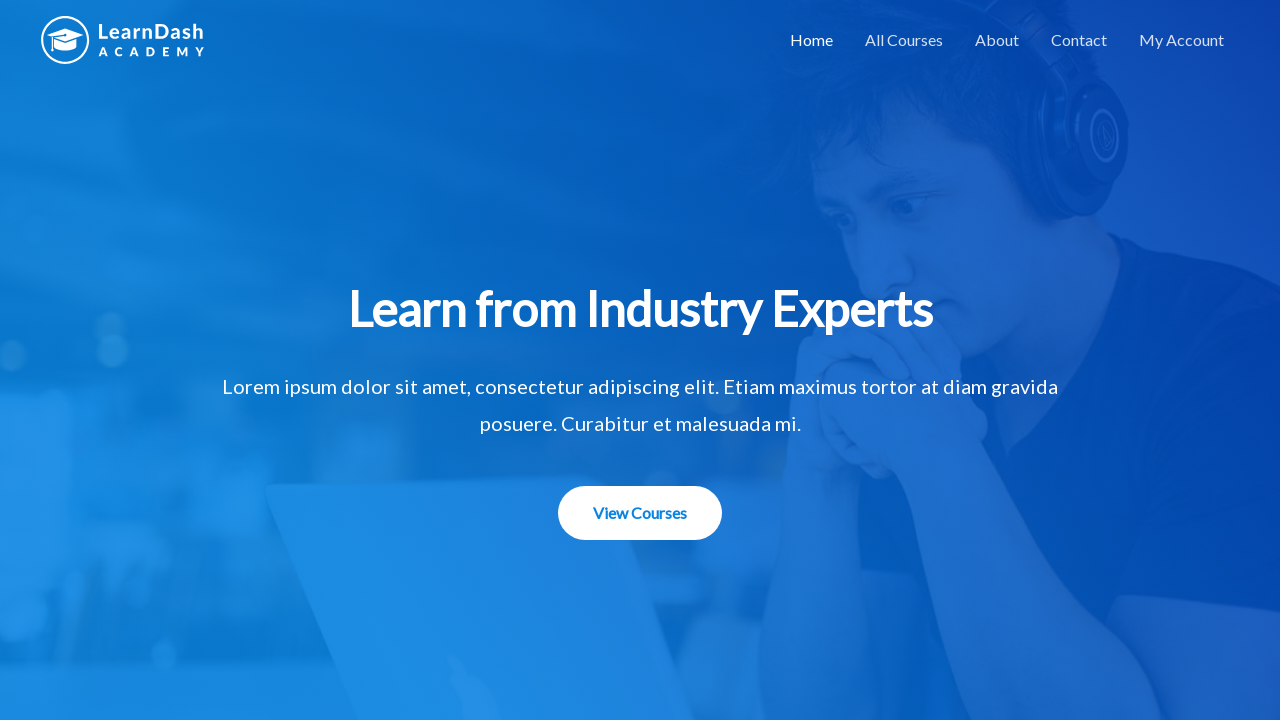

Clicked 'My Account' link in navigation bar at (1182, 40) on a:text('My Account')
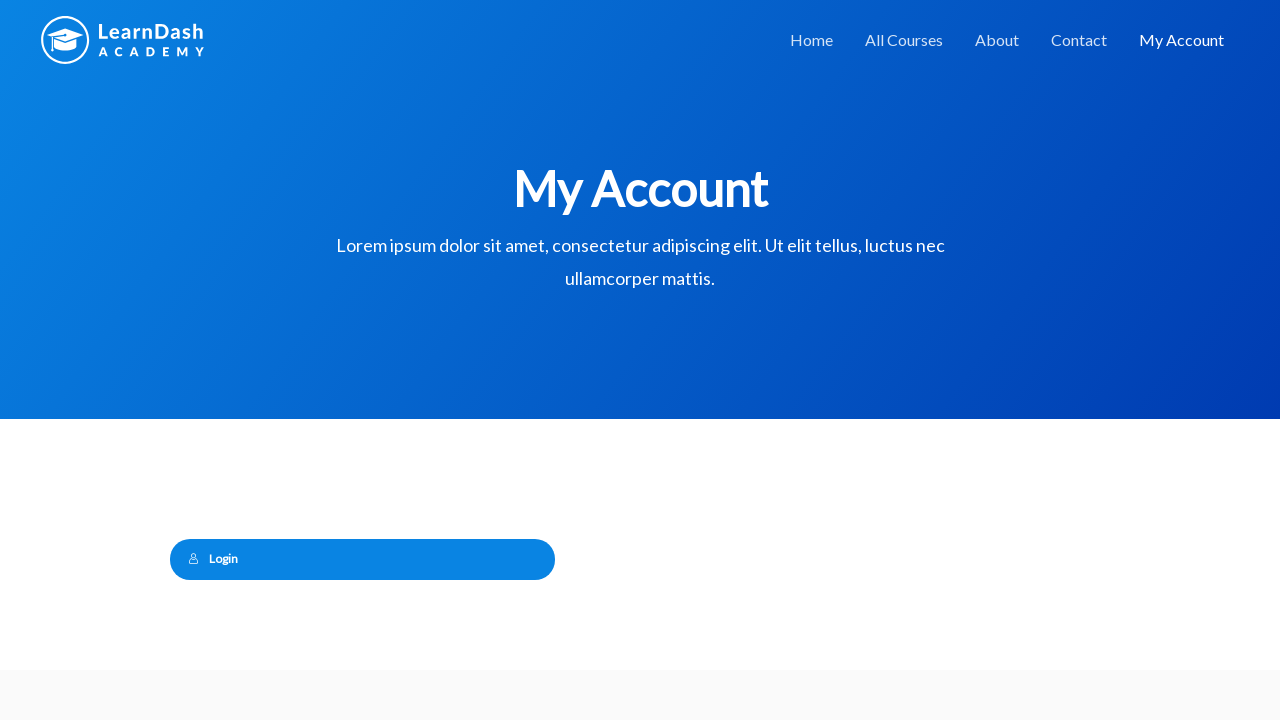

Page loaded and domcontentloaded state reached
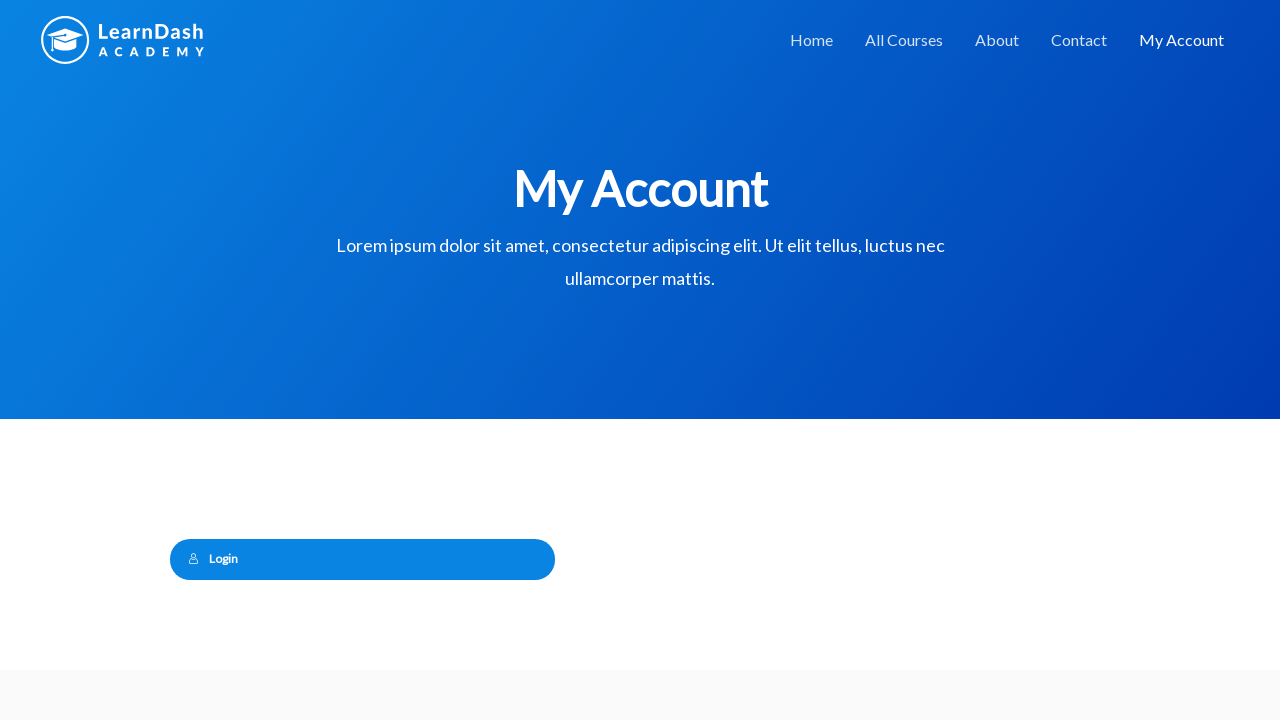

Retrieved page title: 'My Account – Alchemy LMS'
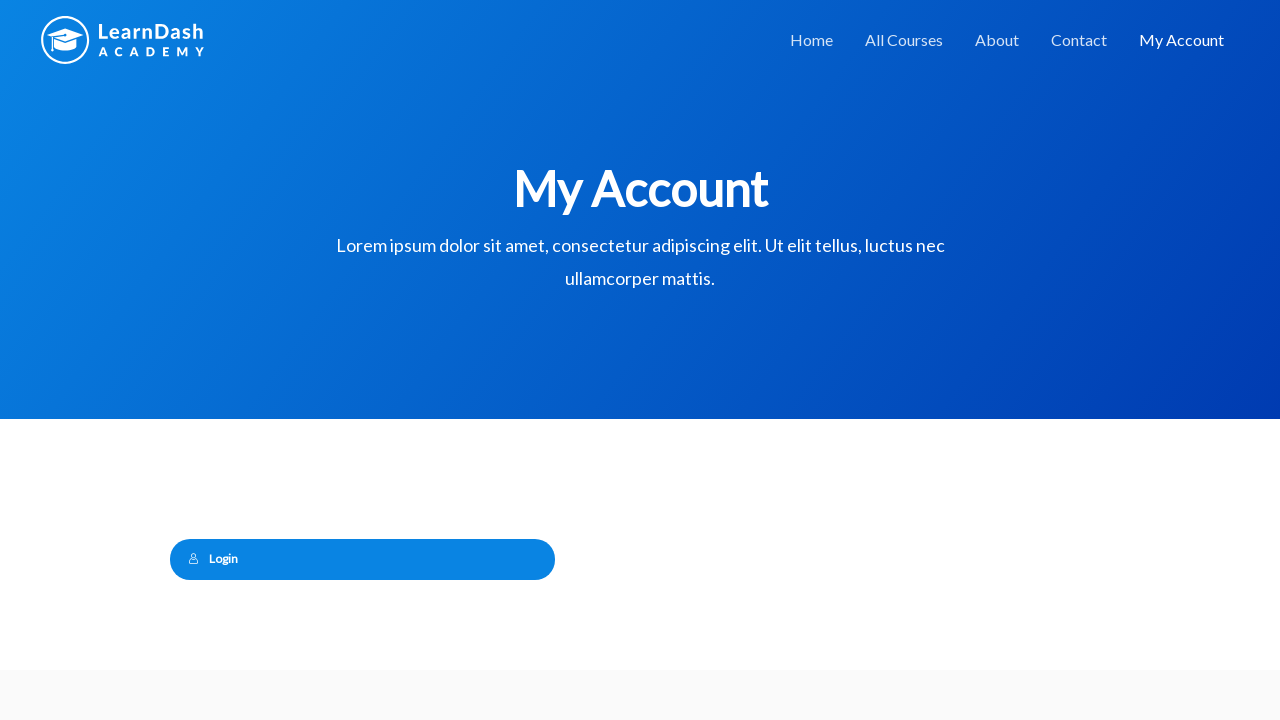

Verified page title contains 'My Account'
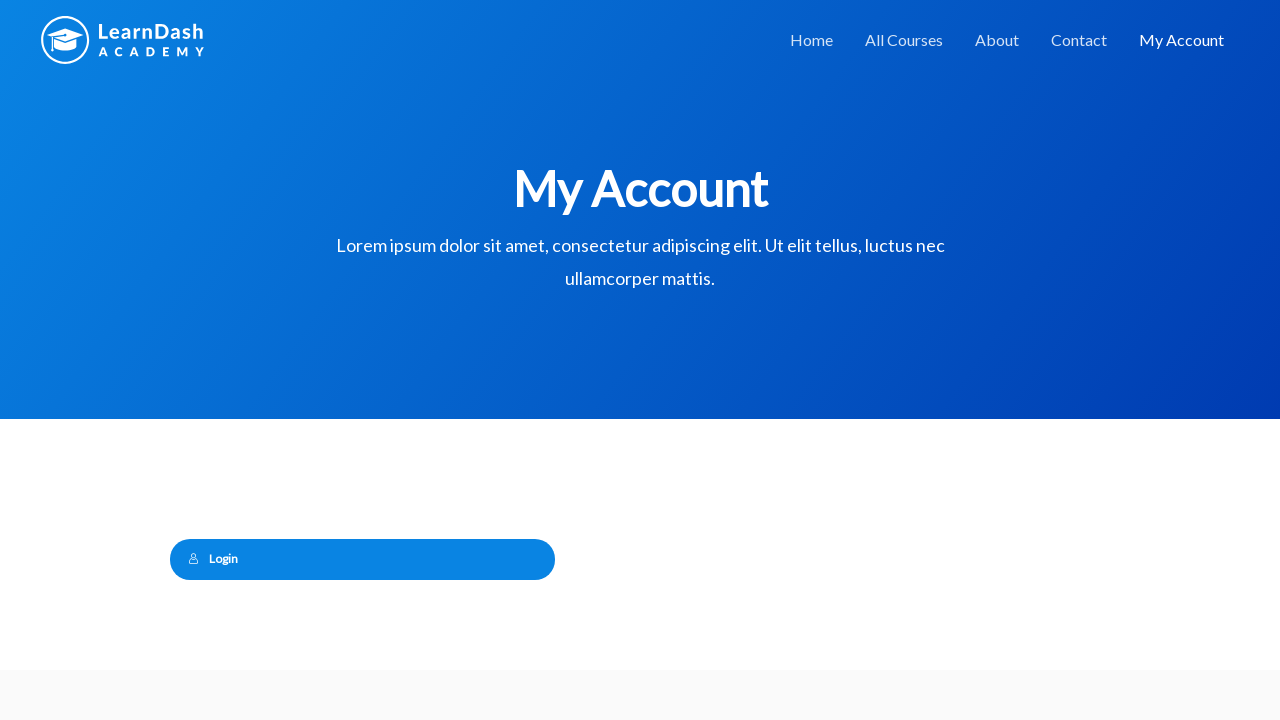

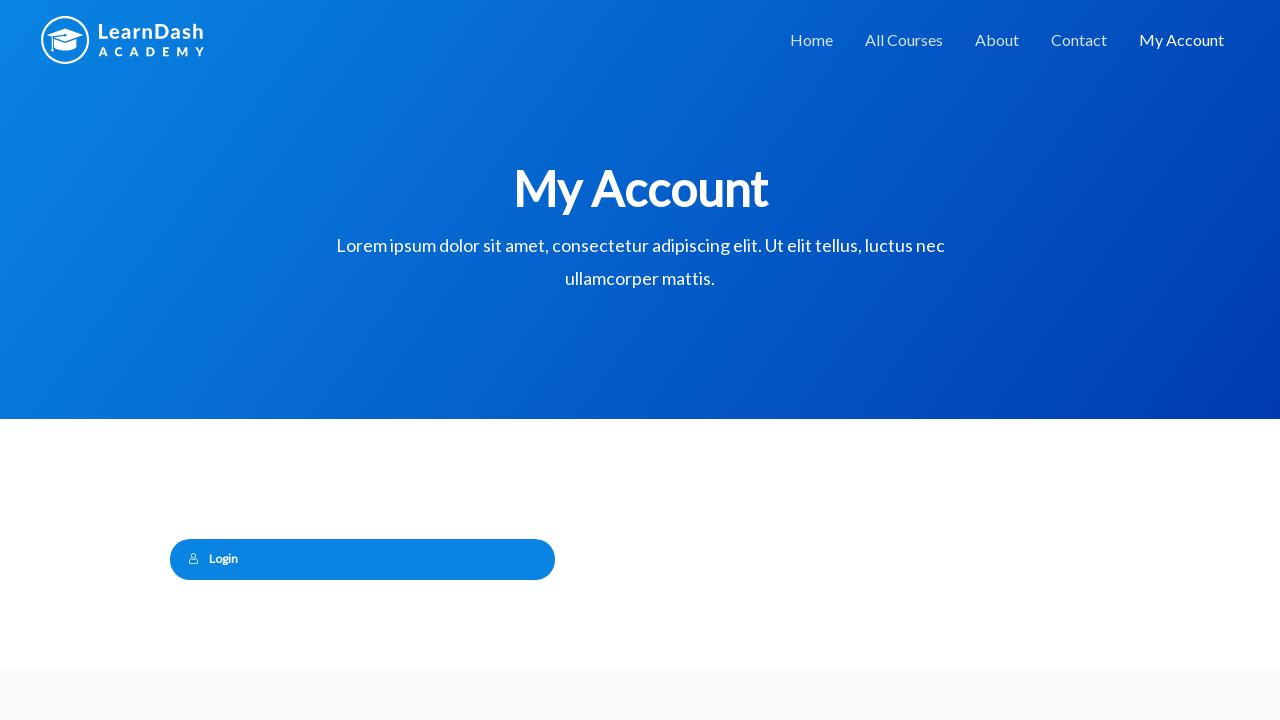